Navigates to a page with links, clicks on a specific link, and counts the total number of links on the resulting page

Starting URL: https://leafground.com/link.xhtml

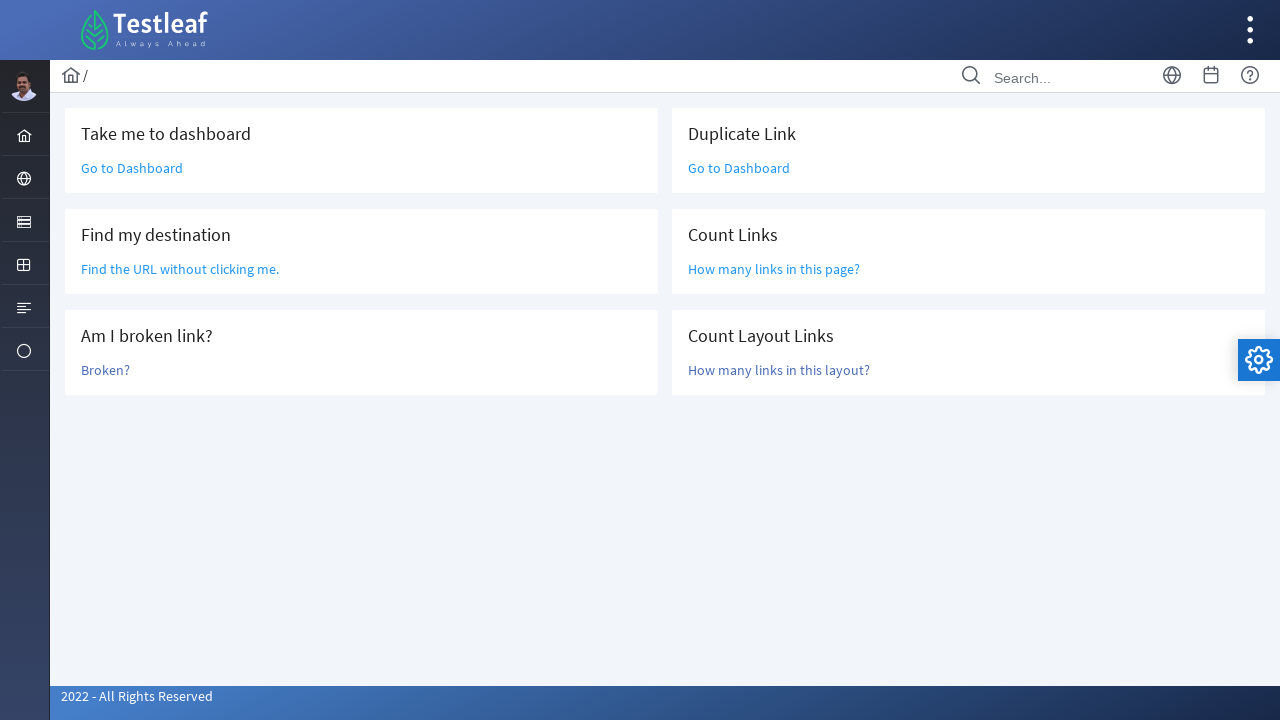

Clicked on the fourth link with ui-link class at (774, 269) on (//a[contains(@class, 'ui-link')])[4]
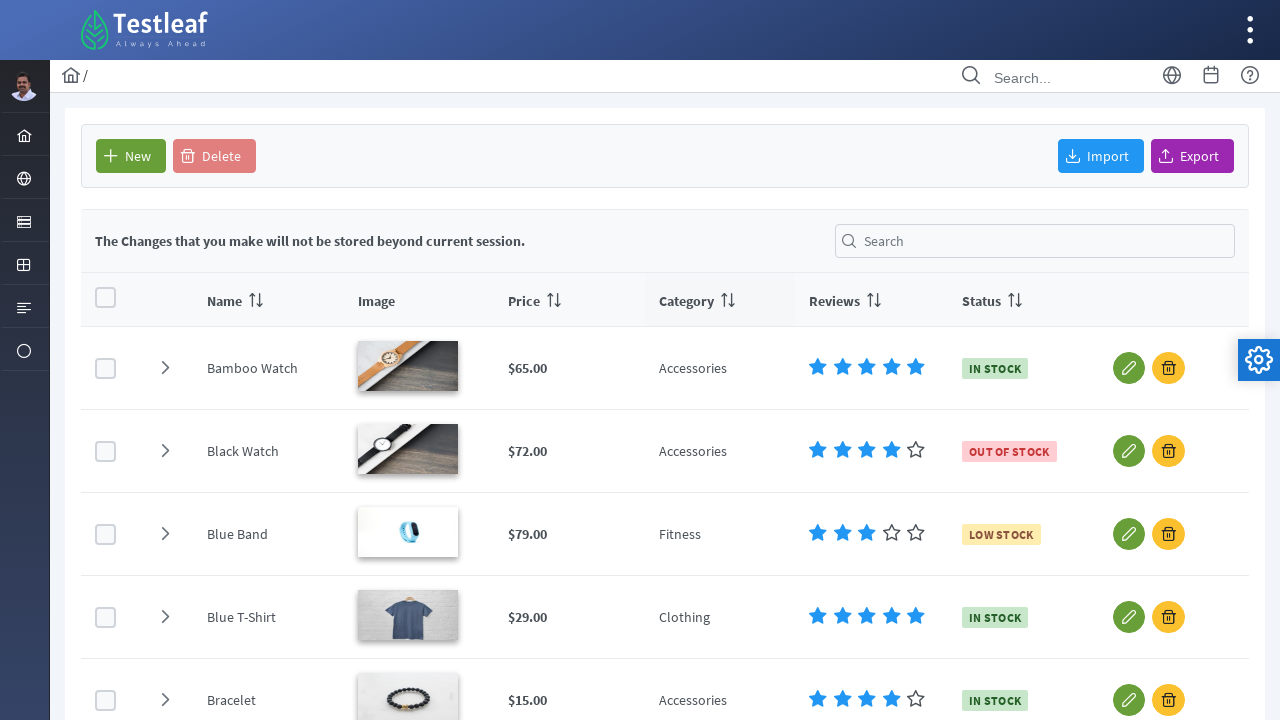

Waited for new page to load (networkidle state)
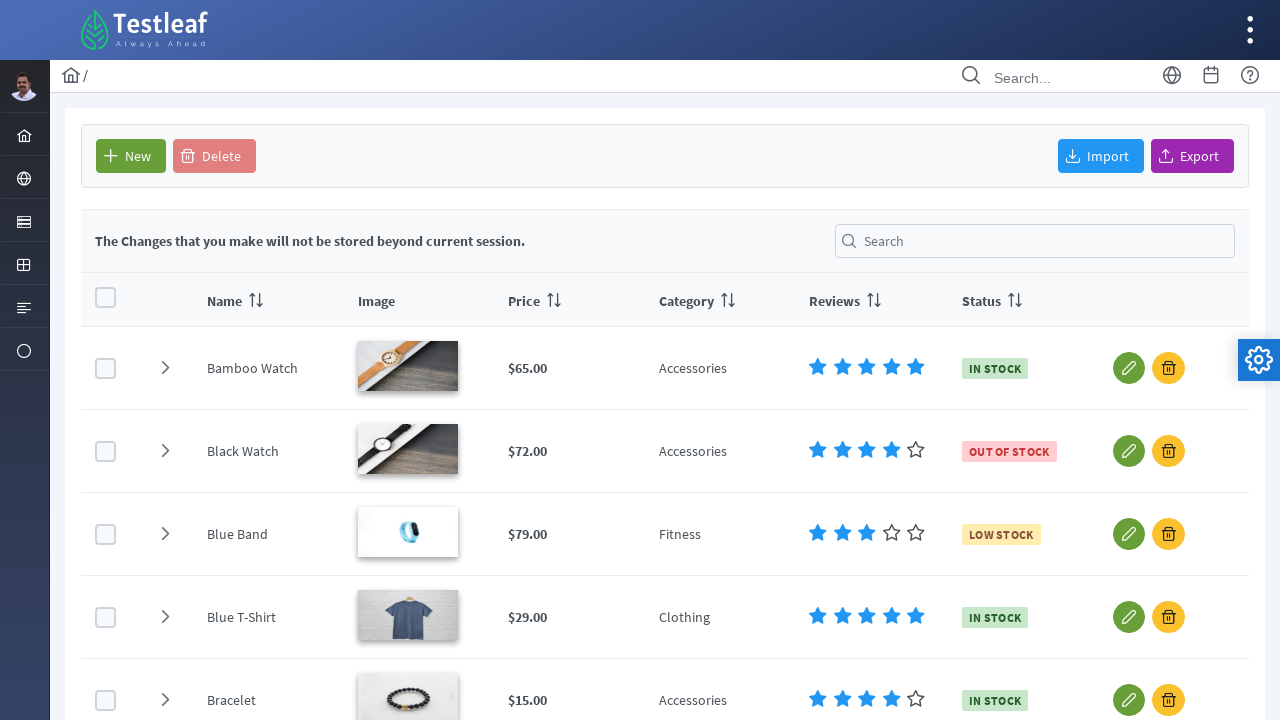

Located all links on page: Total Links: 79
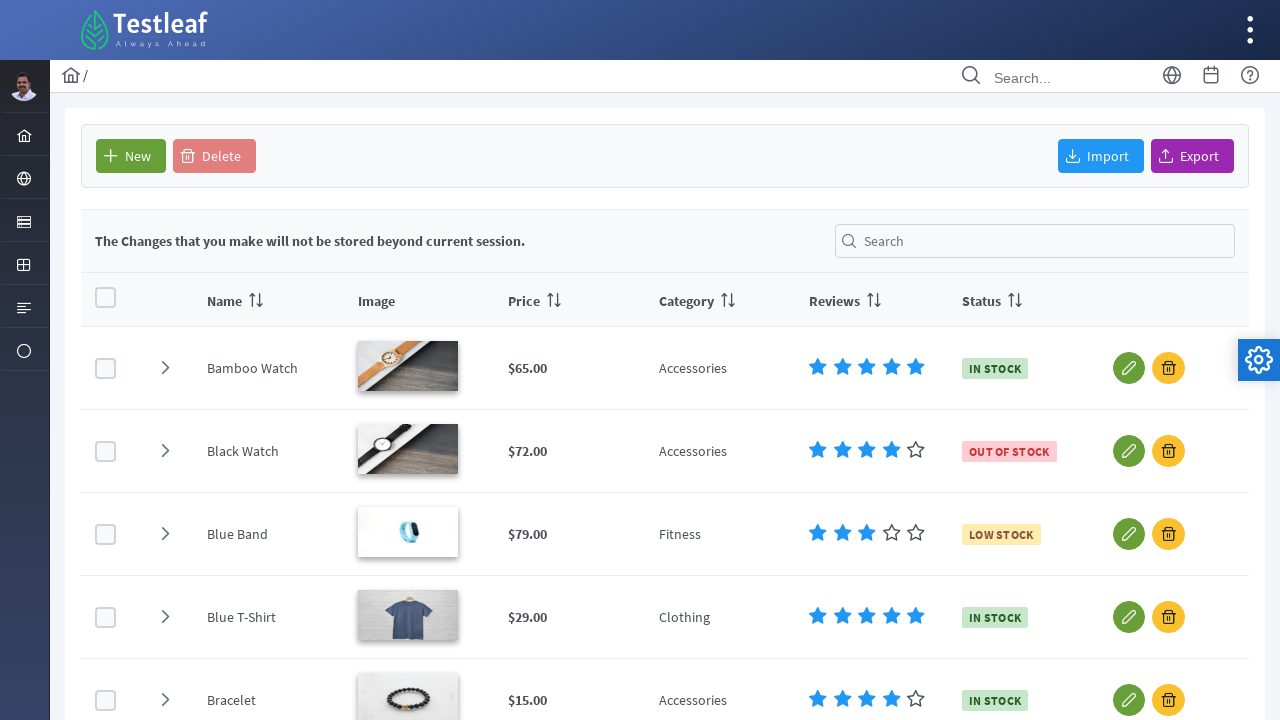

Printed total link count: 79
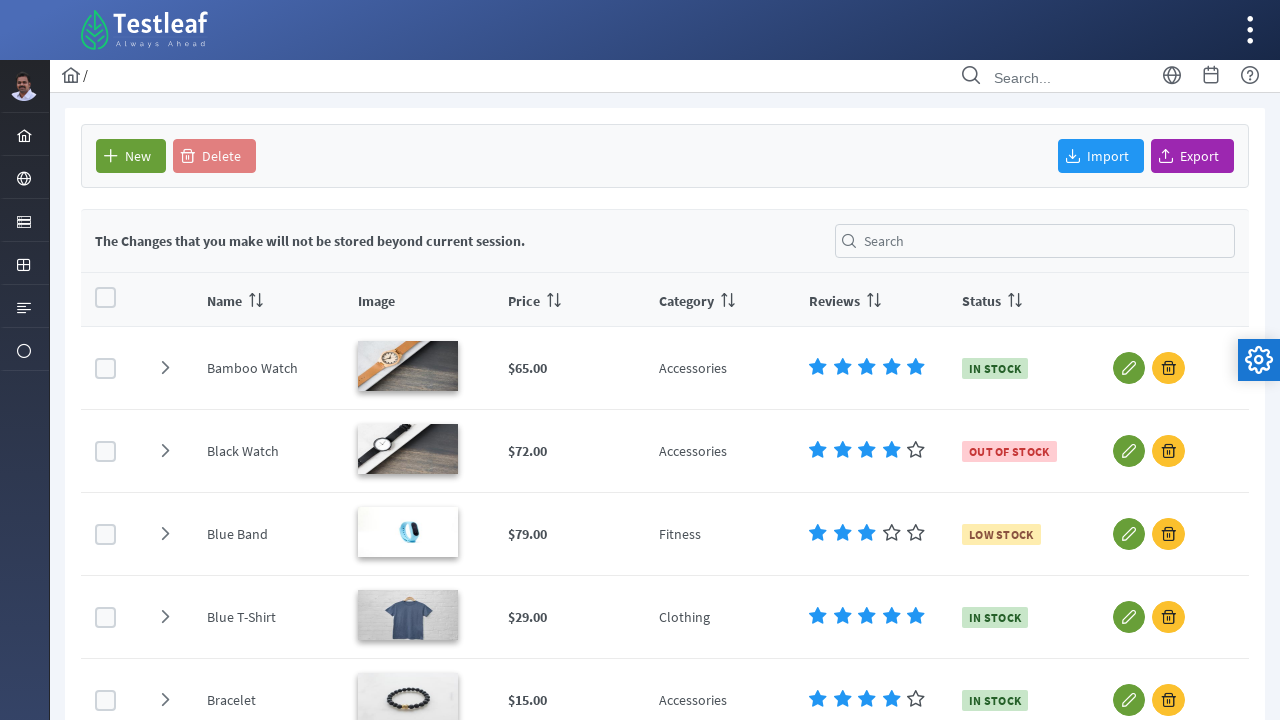

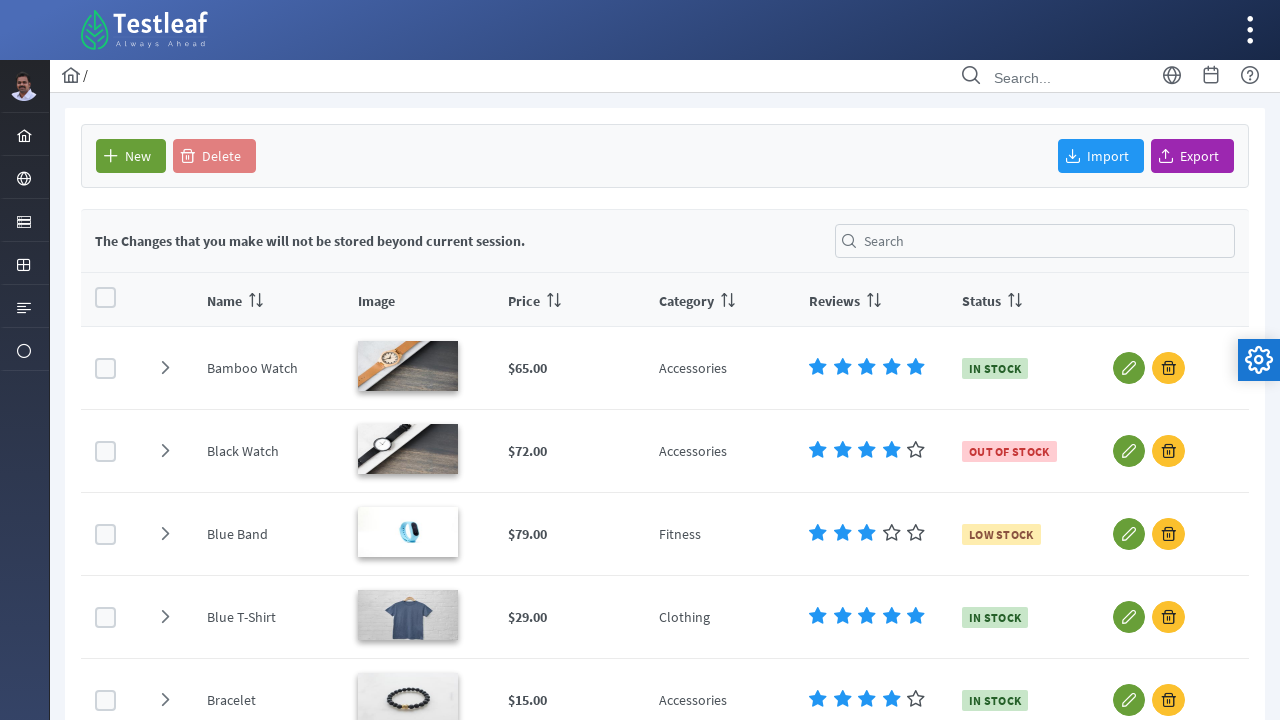